Tests multiple window handling by clicking a link that opens a new window, then switching between the original and new windows and verifying the page titles.

Starting URL: http://the-internet.herokuapp.com/windows

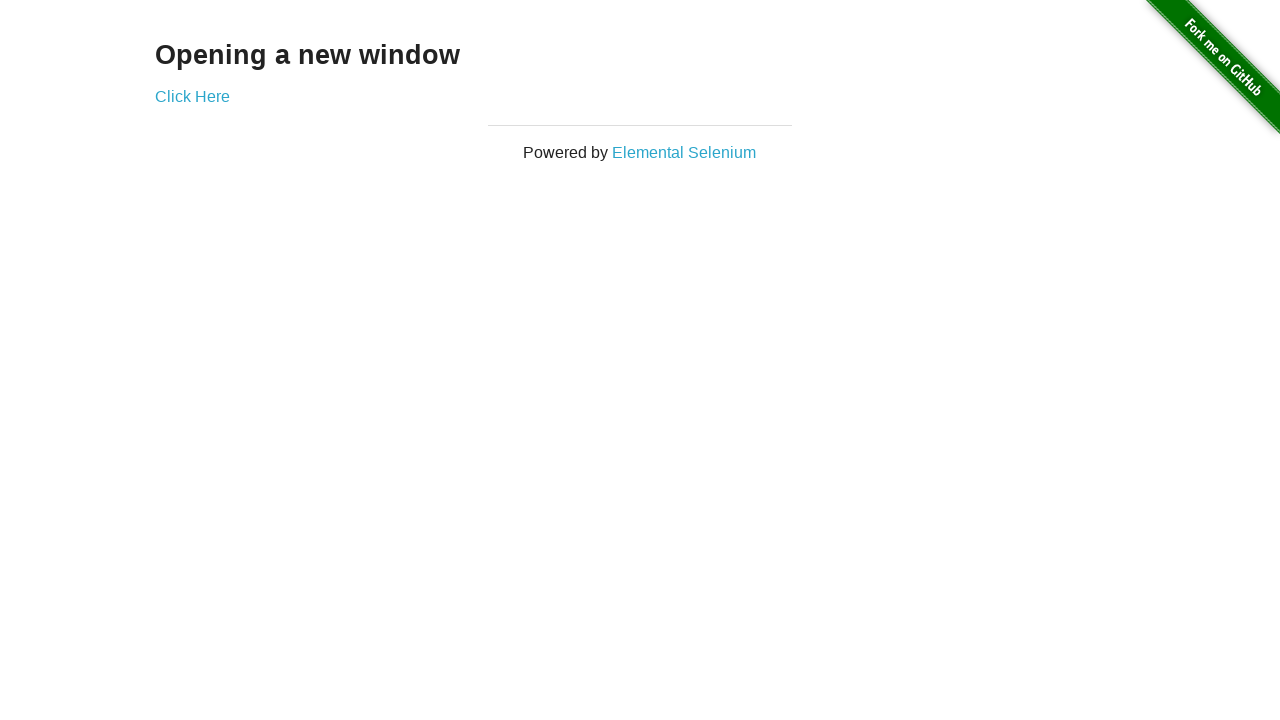

Clicked link that opens a new window at (192, 96) on .example a
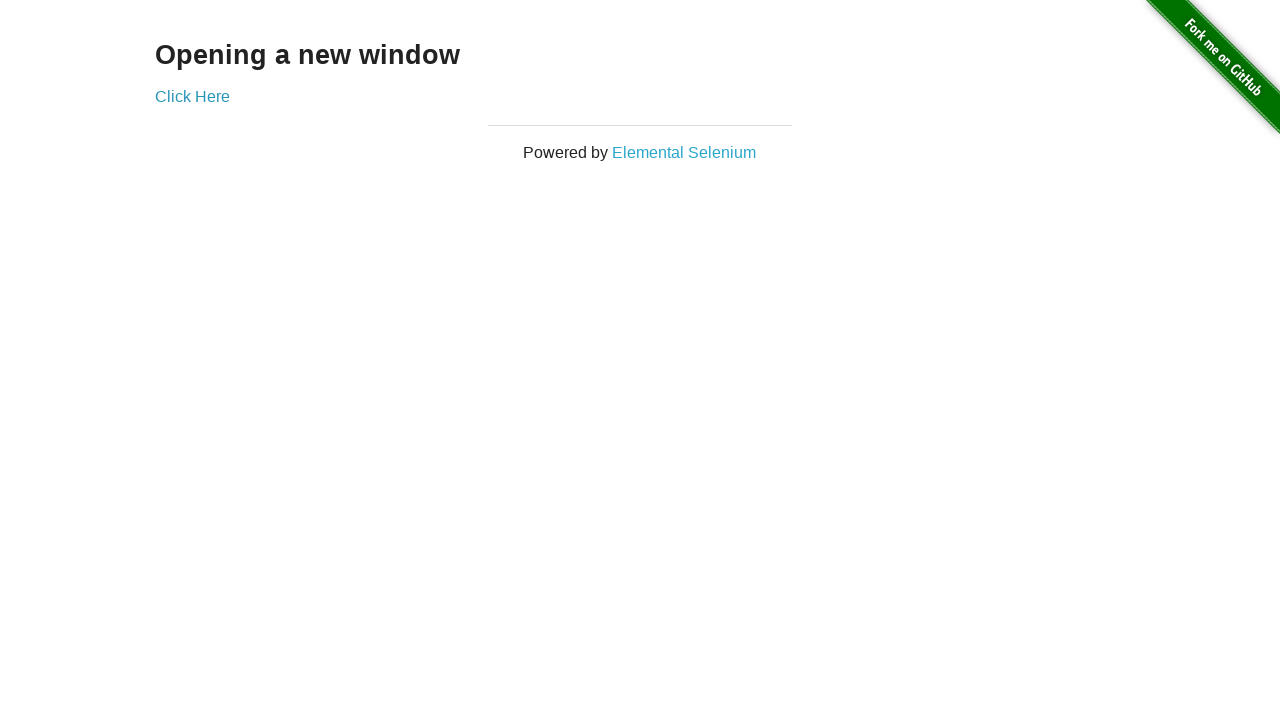

New window opened and captured
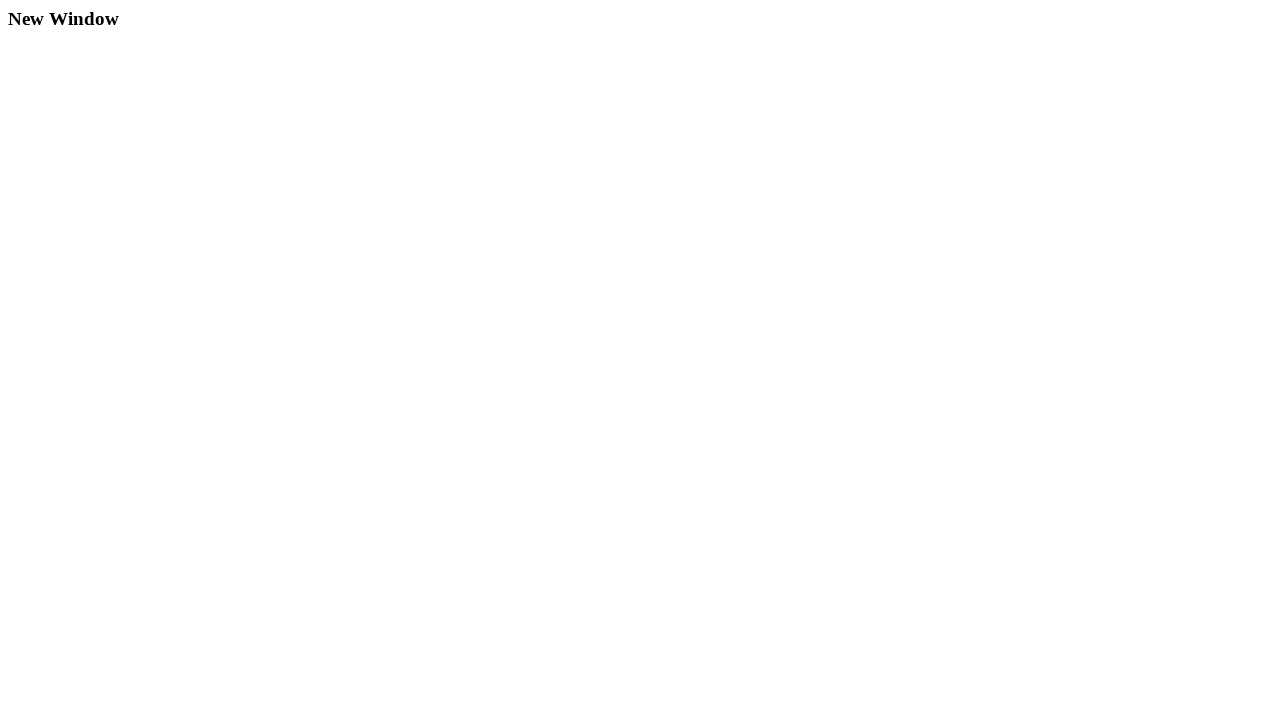

New page finished loading
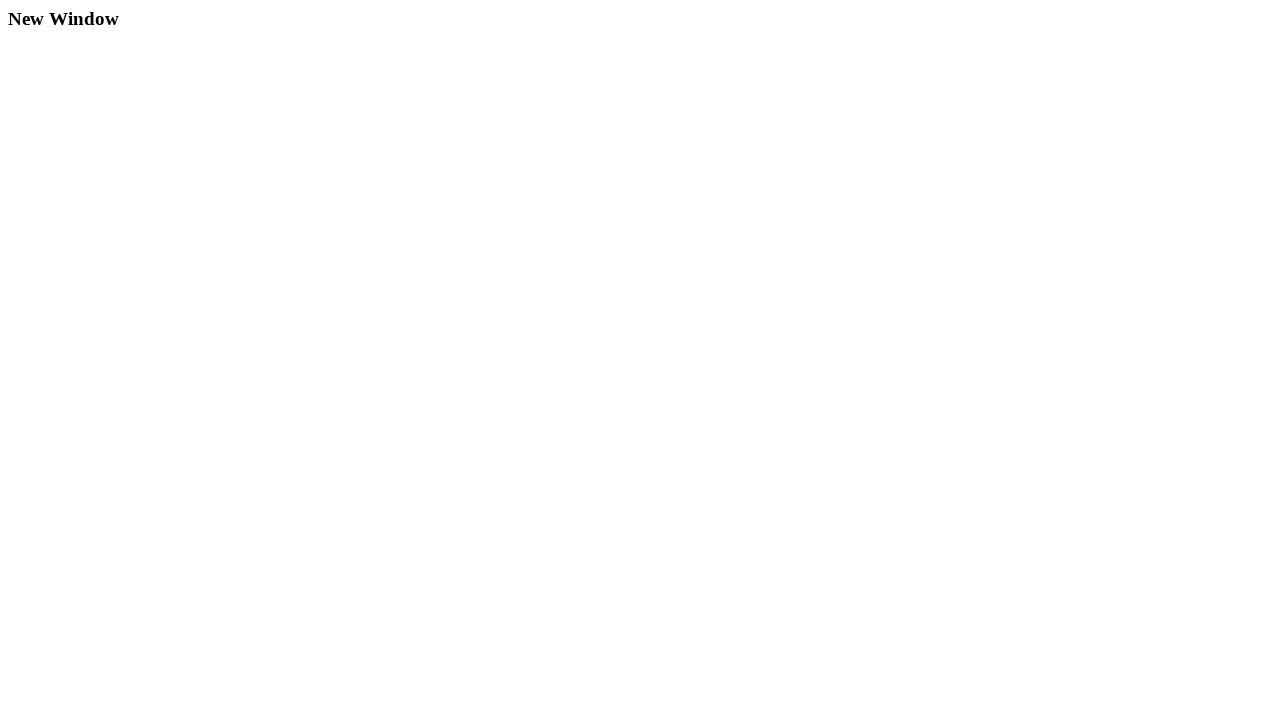

Verified original window title is not 'New Window'
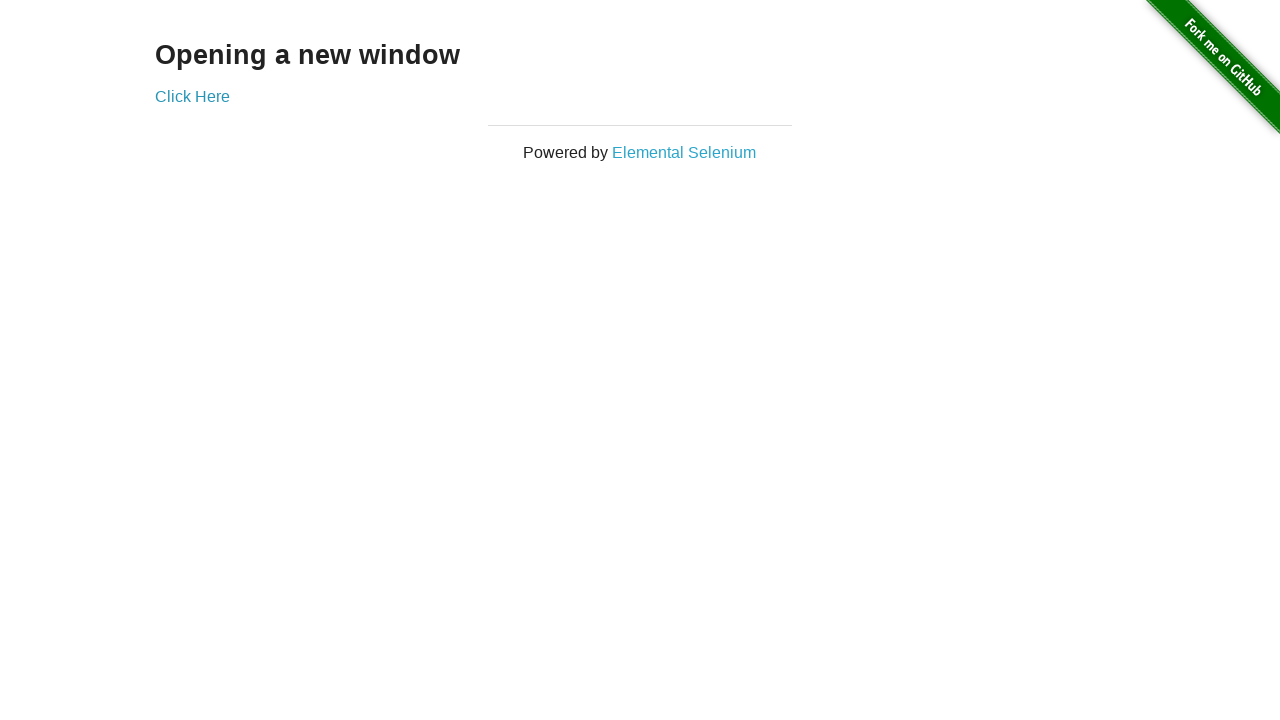

Verified new window title is 'New Window'
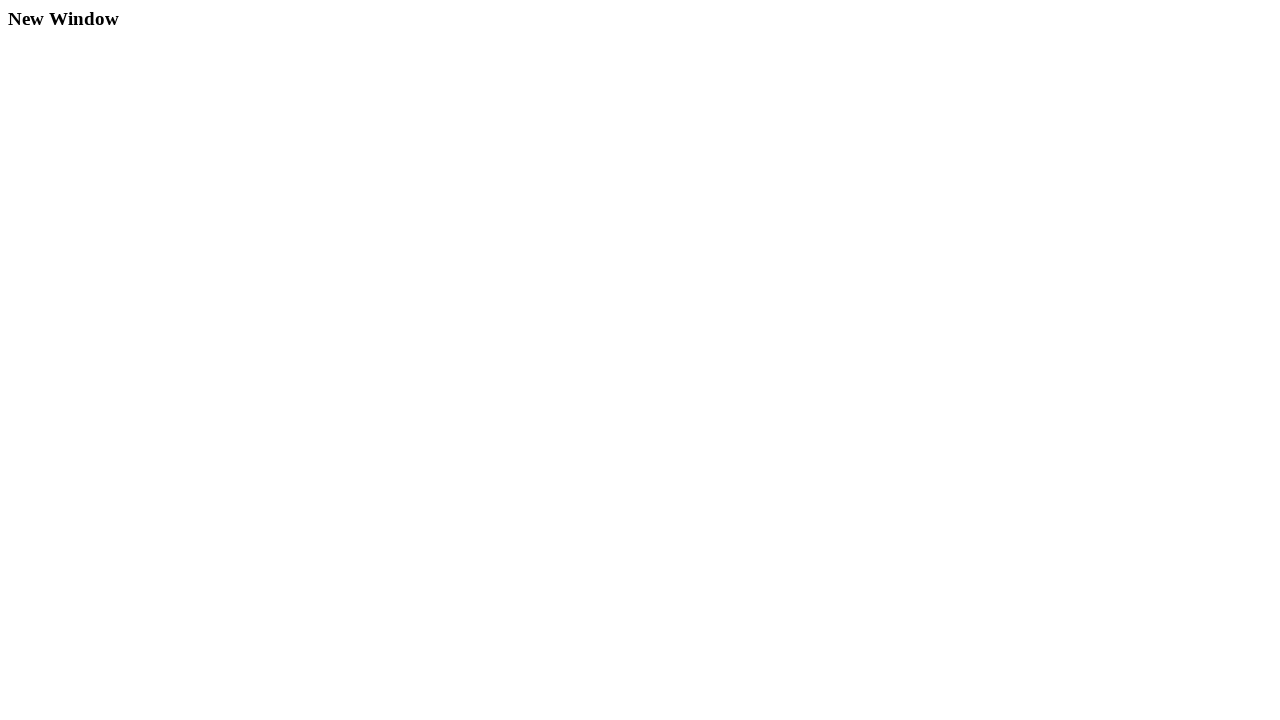

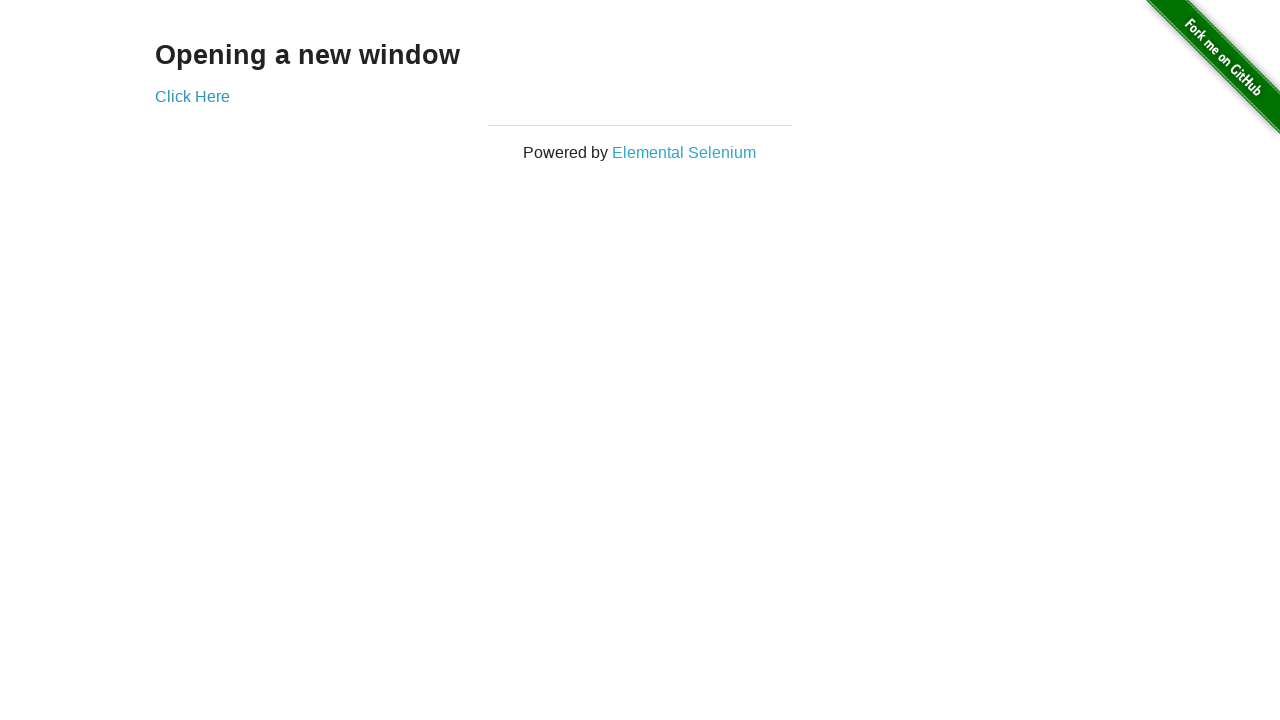